Tests handling of a simple JavaScript alert by clicking the button, verifying the alert message, and accepting it

Starting URL: https://the-internet.herokuapp.com/javascript_alerts

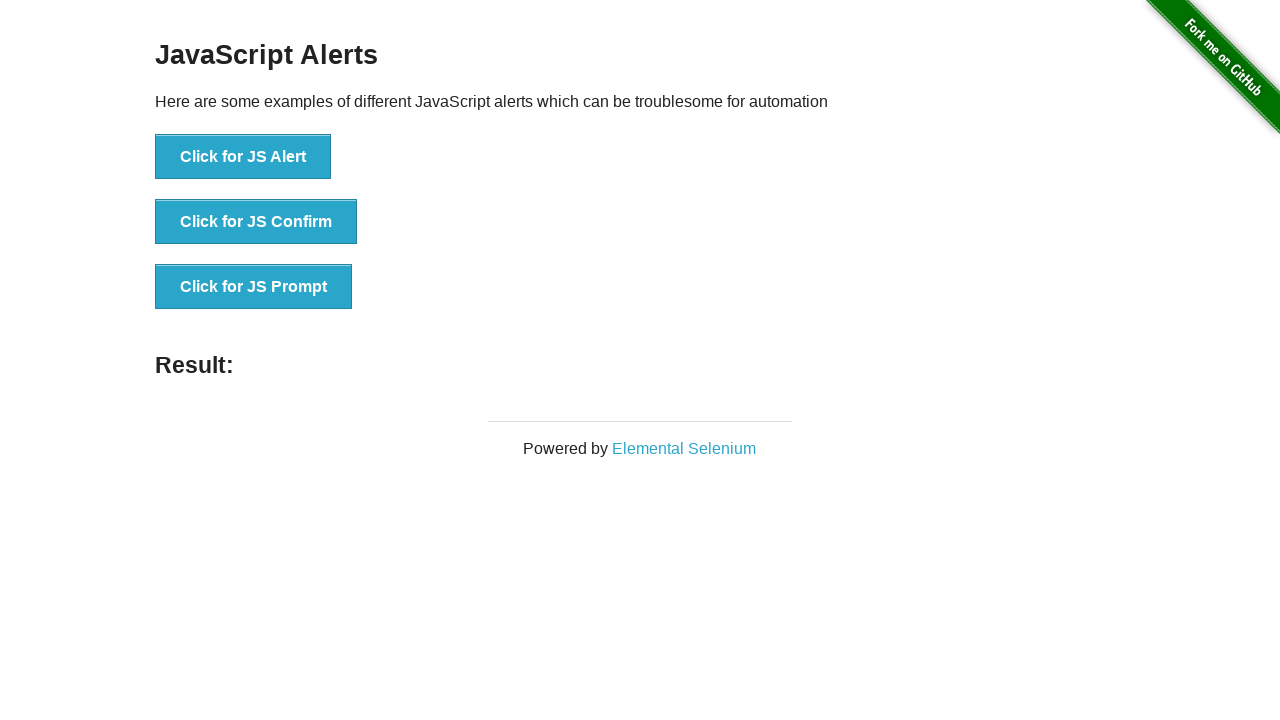

Clicked button to trigger JavaScript alert at (243, 157) on xpath=//button[@onclick="jsAlert()"]
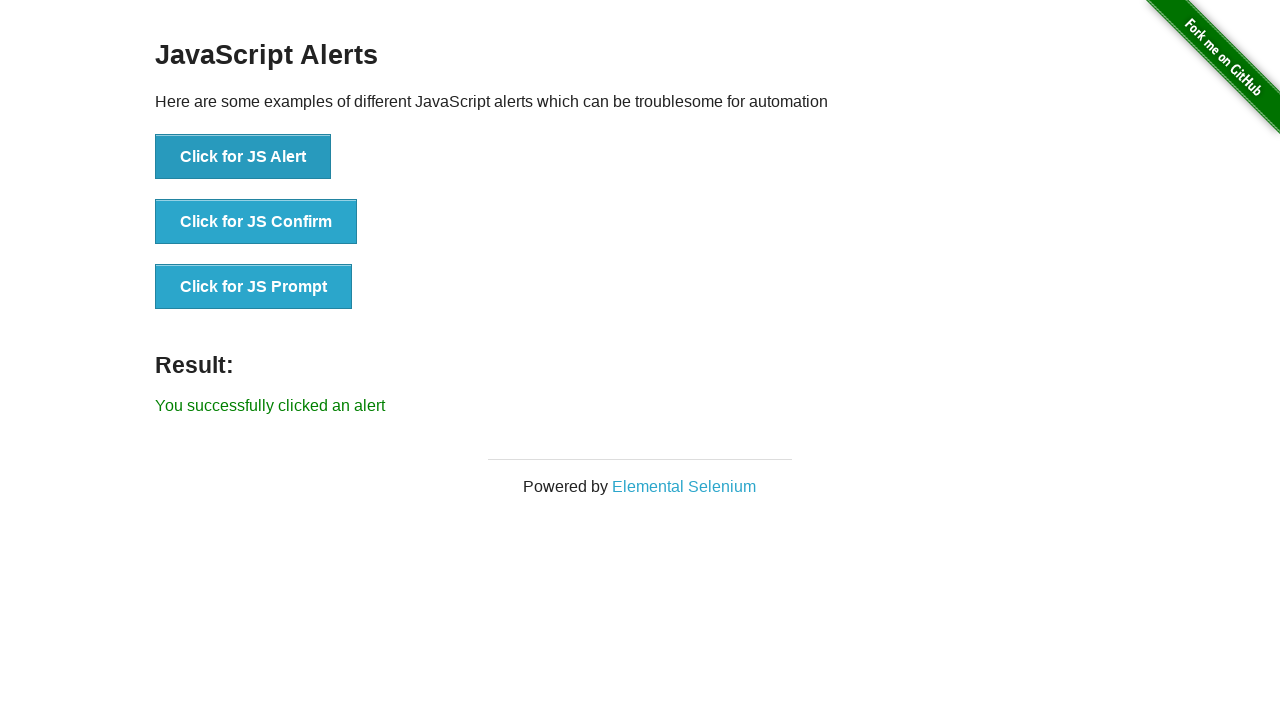

Set up dialog handler to accept alert
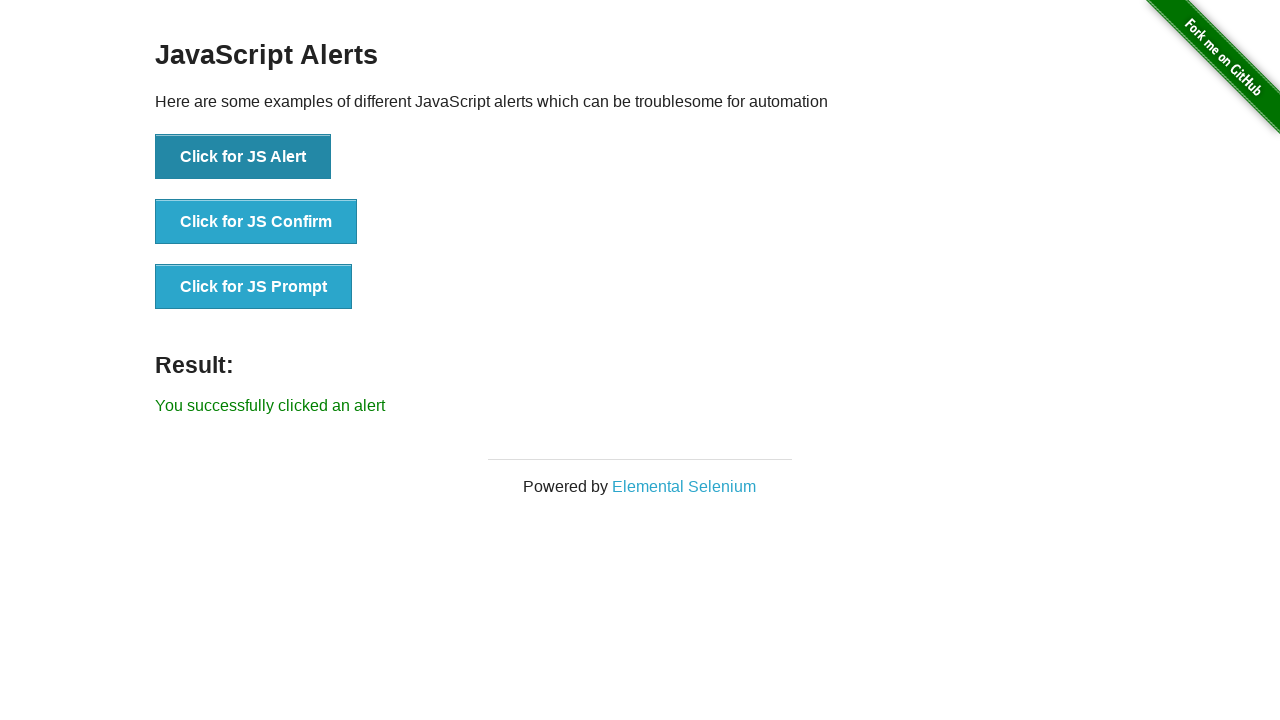

Retrieved result text from page
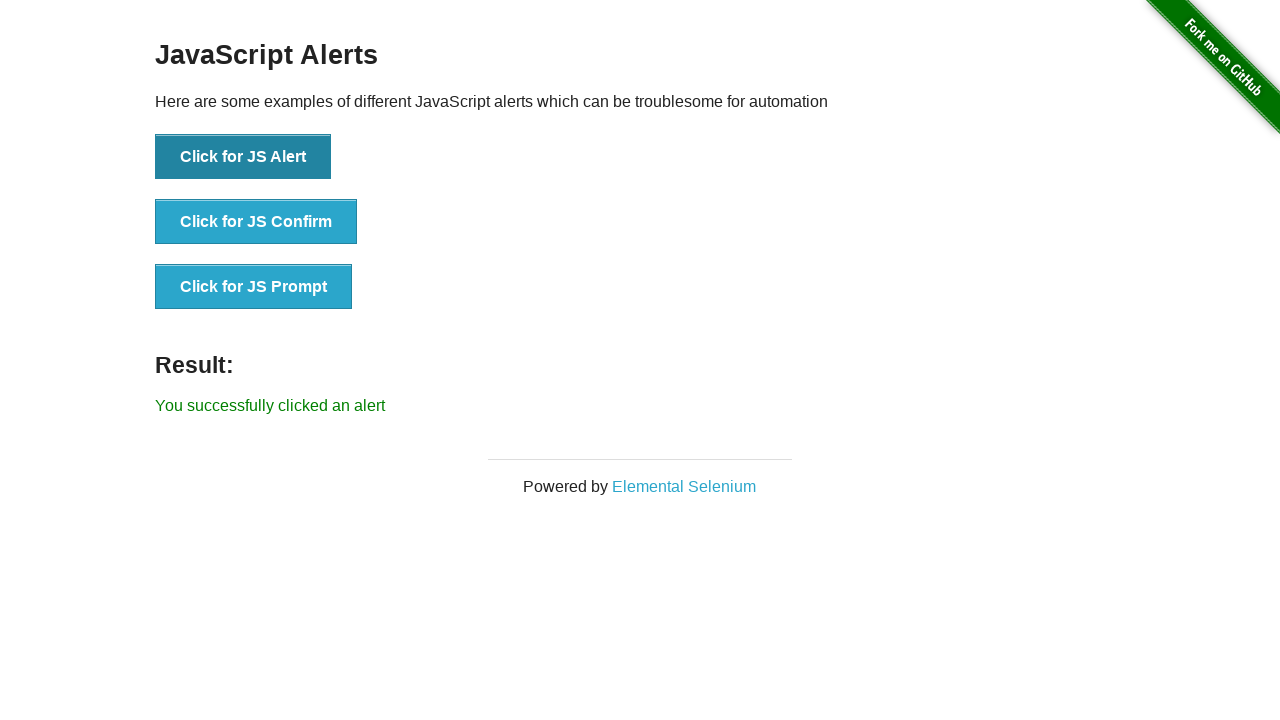

Verified alert was handled correctly with expected result message
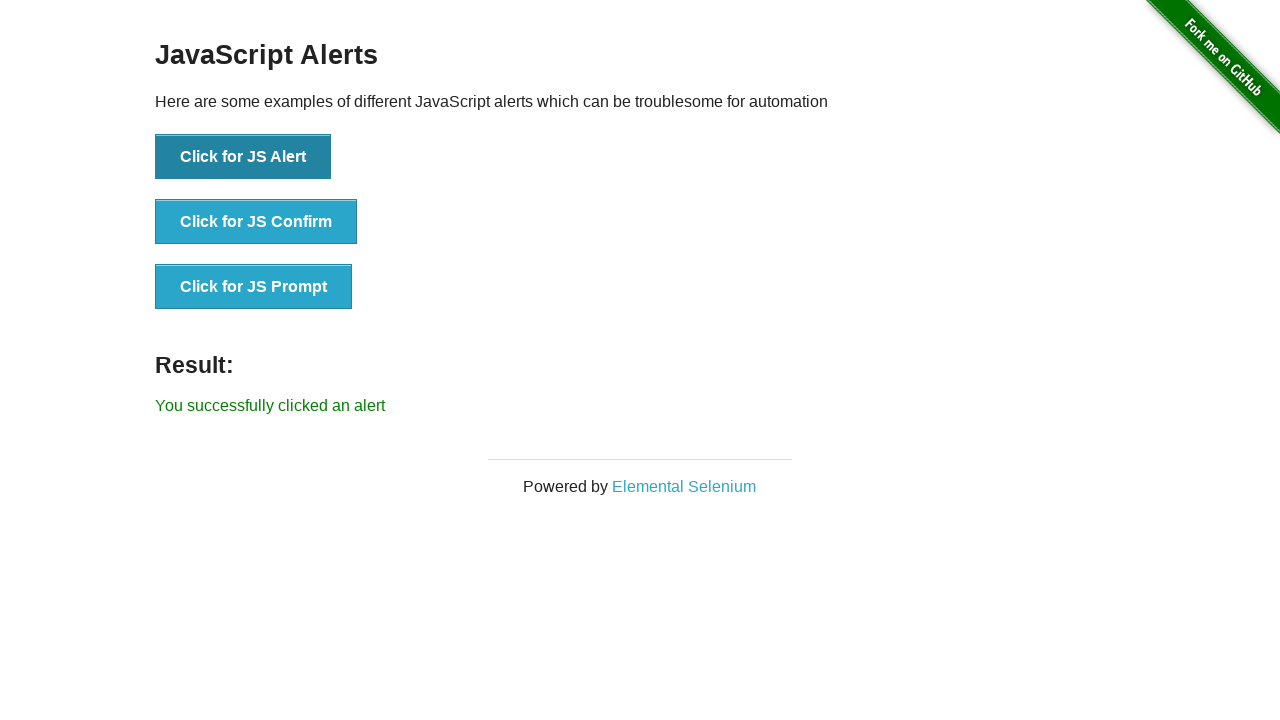

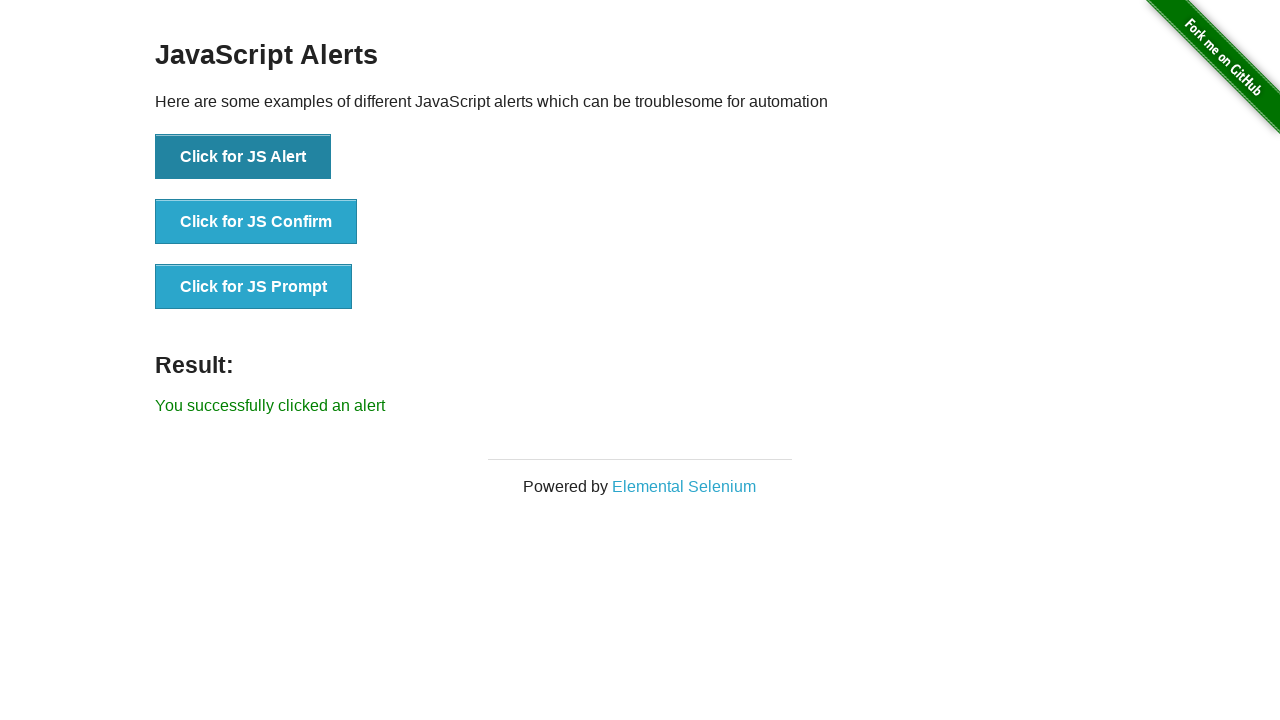